Tests that entering a number too big (above 100) displays the correct error message "Number is too big" and updates the input styling.

Starting URL: https://acctabootcamp.github.io/site/tasks/enter_a_number

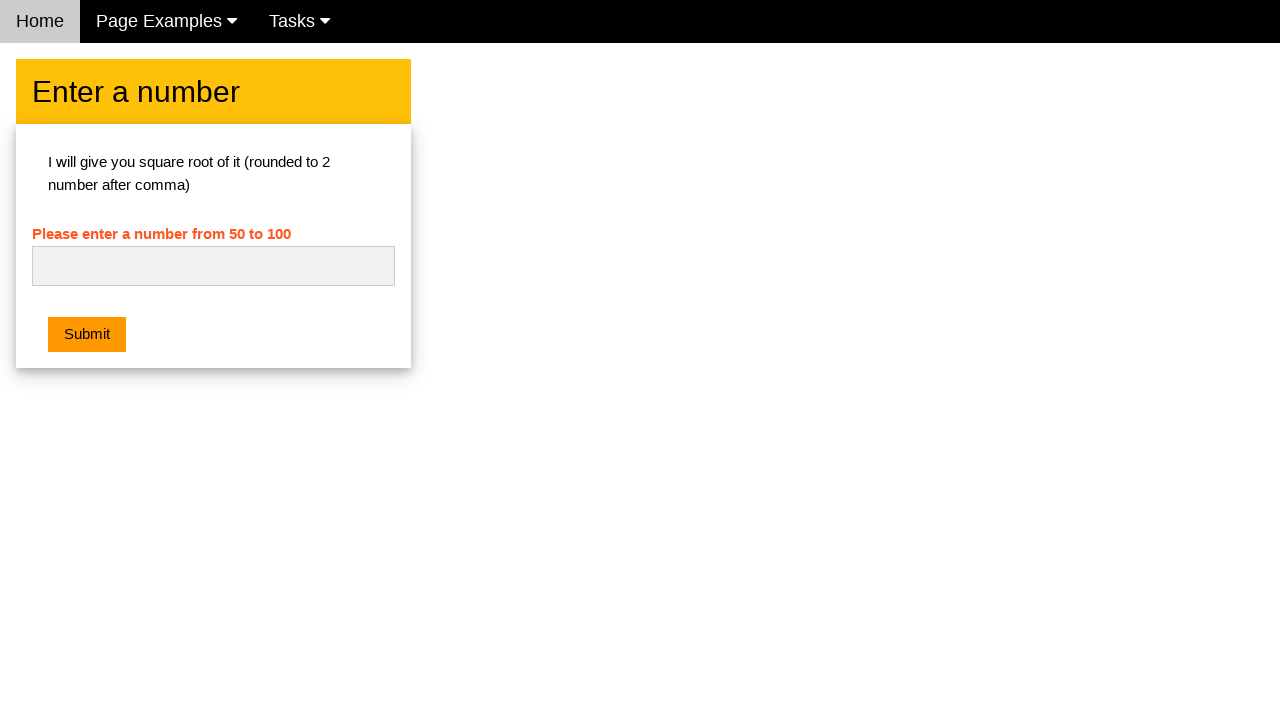

Filled number input field with '101' (a number above 100) on #numb
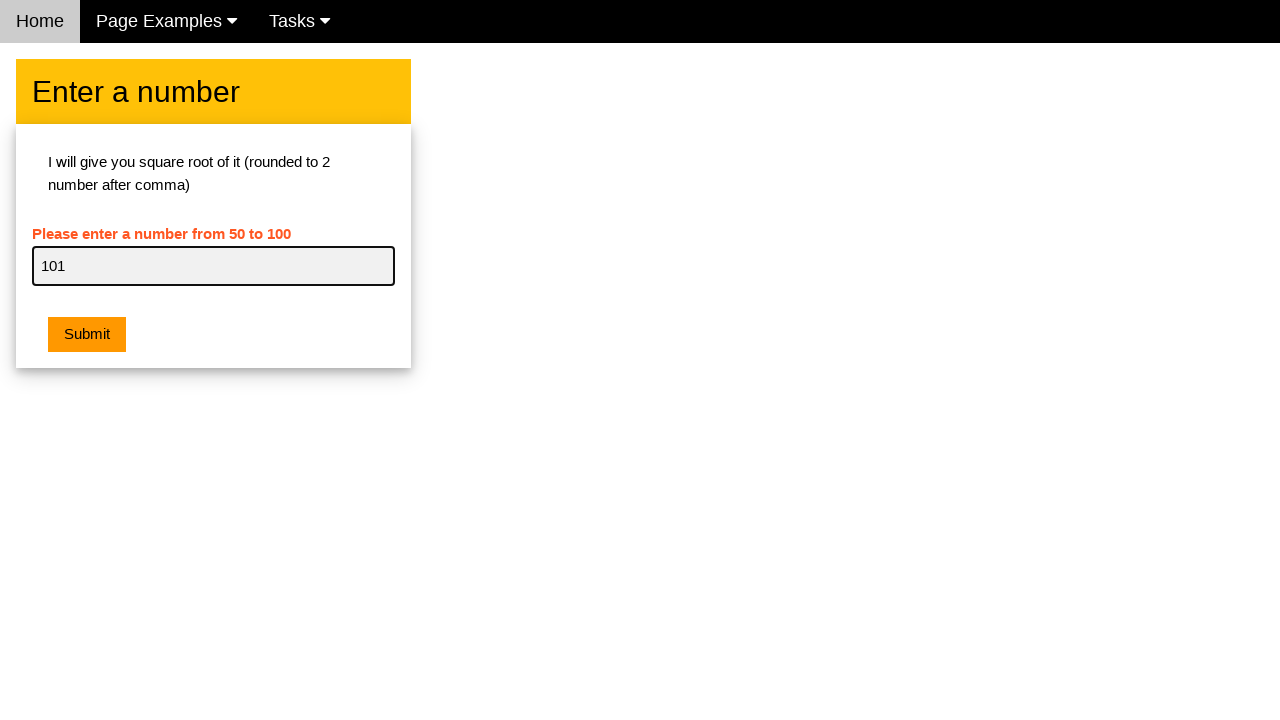

Clicked the submit button at (87, 335) on .w3-orange
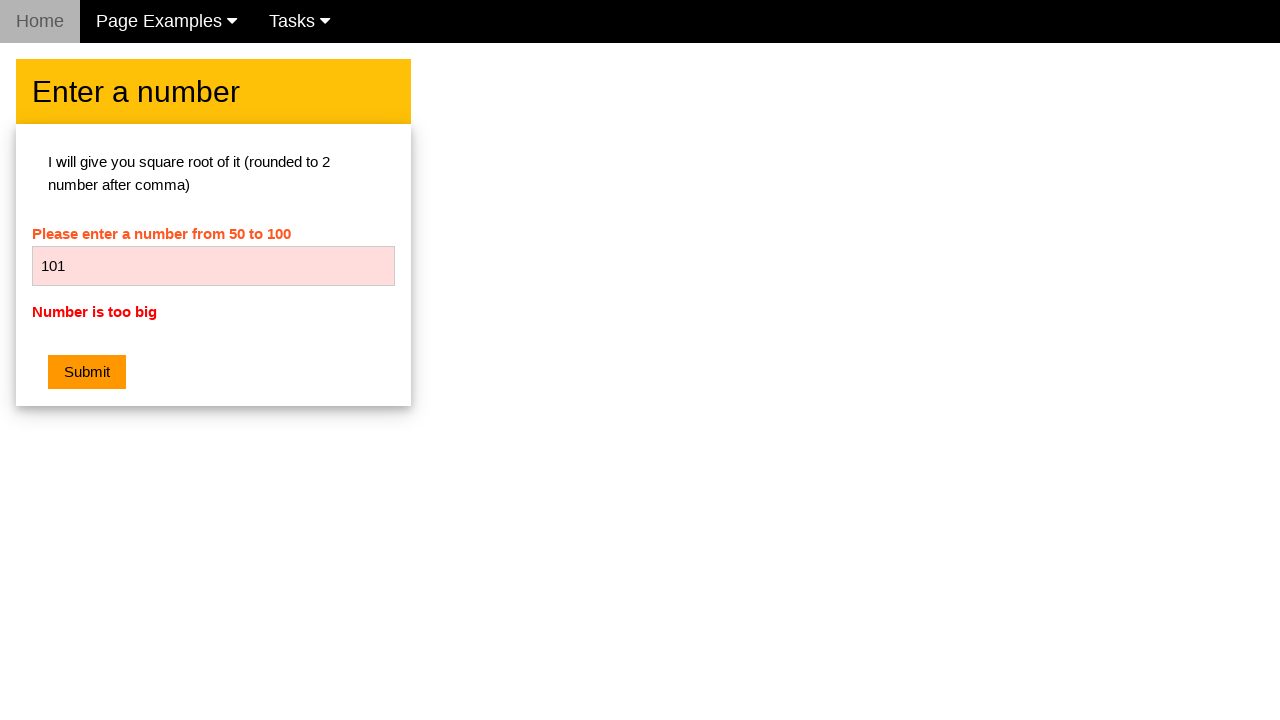

Waited for error message 'Number is too big' to become visible
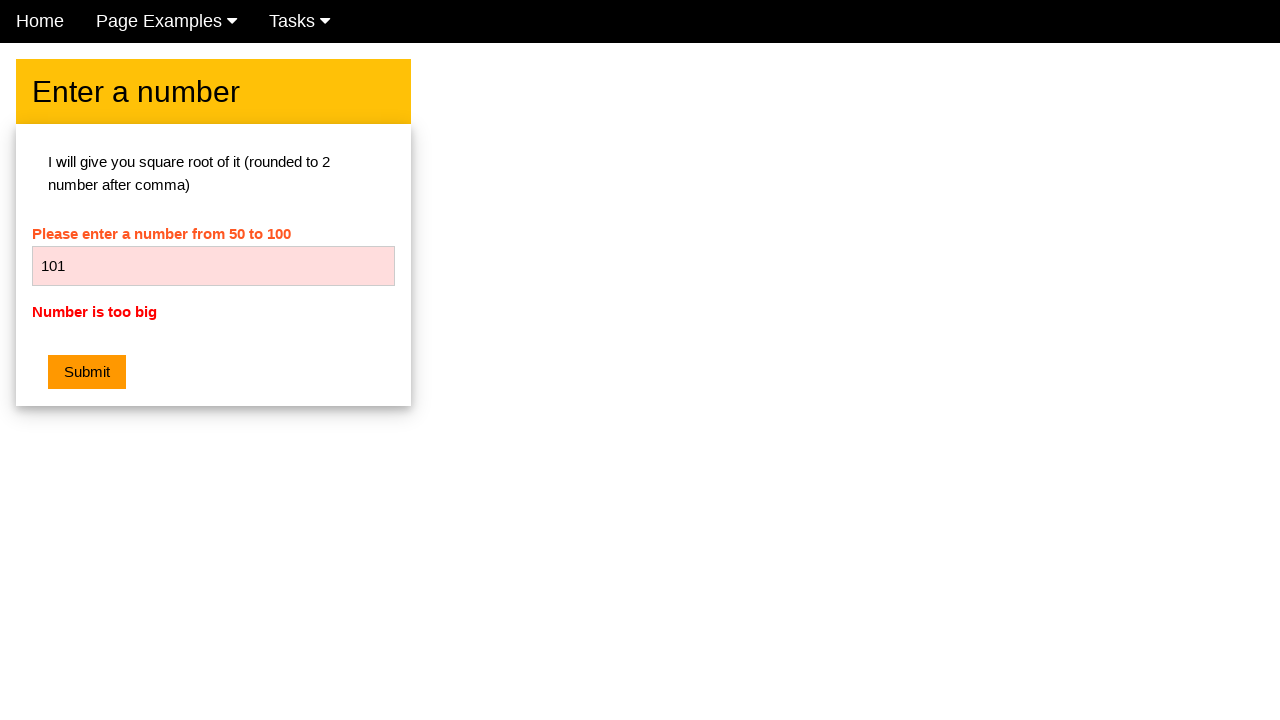

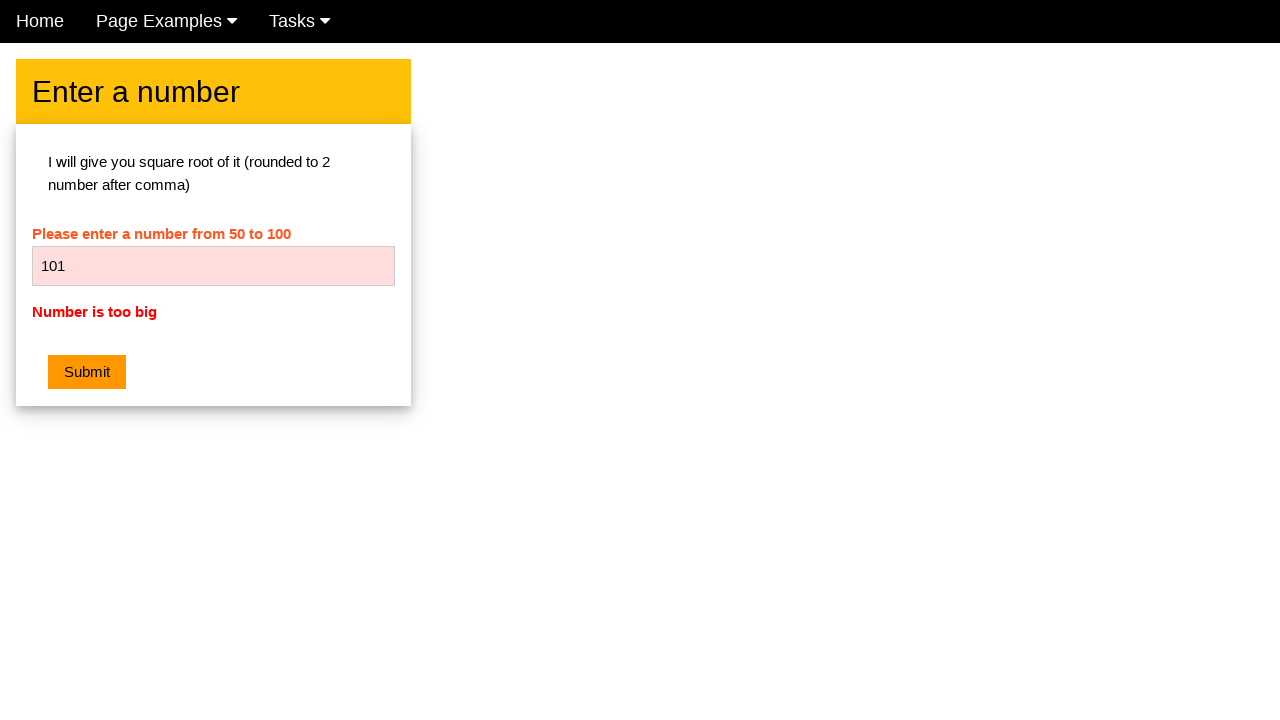